Tests dynamic button clicking by sequentially clicking four buttons and verifying the completion message

Starting URL: https://testpages.eviltester.com/styled/dynamic-buttons-simple.html

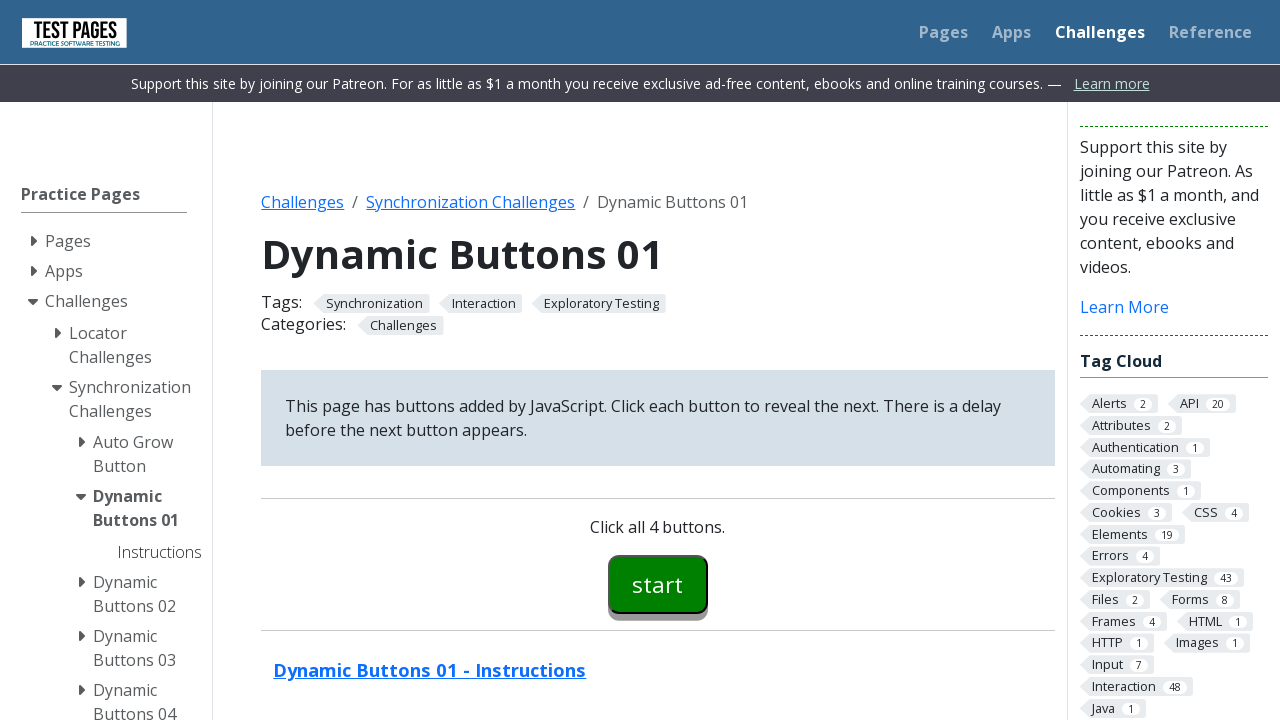

First button became visible
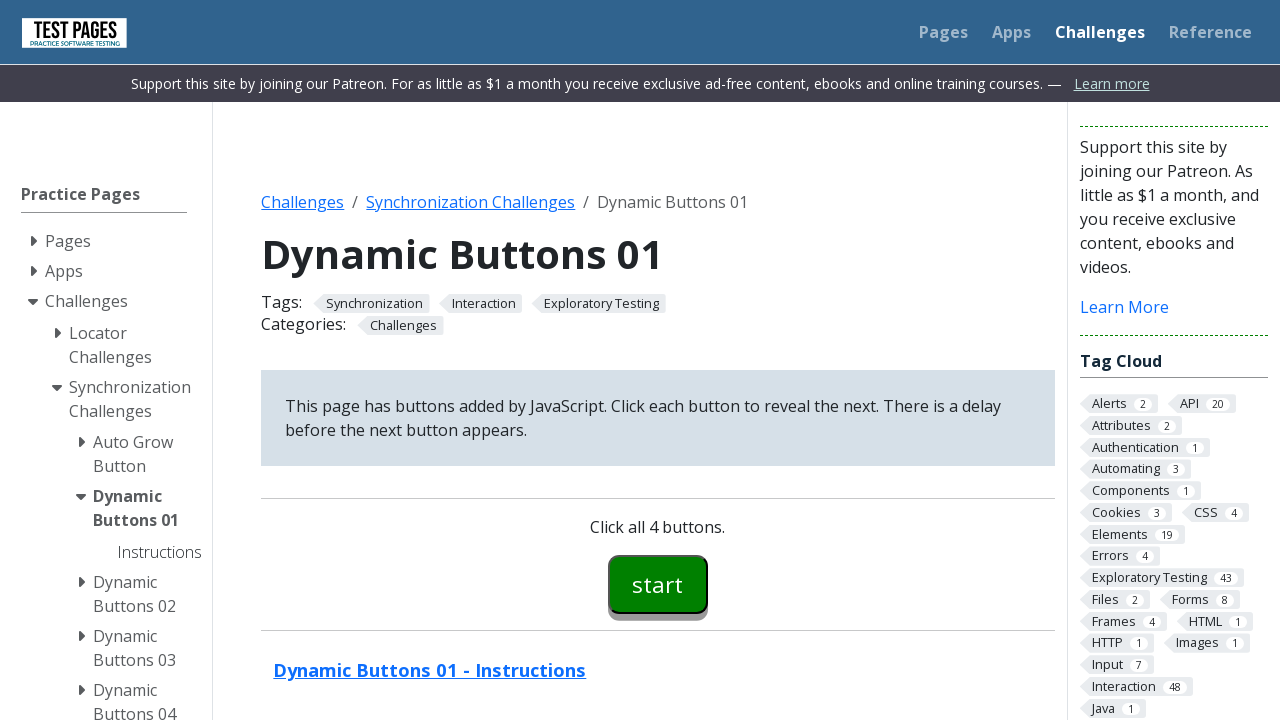

Clicked first button (#button00) at (658, 584) on #button00
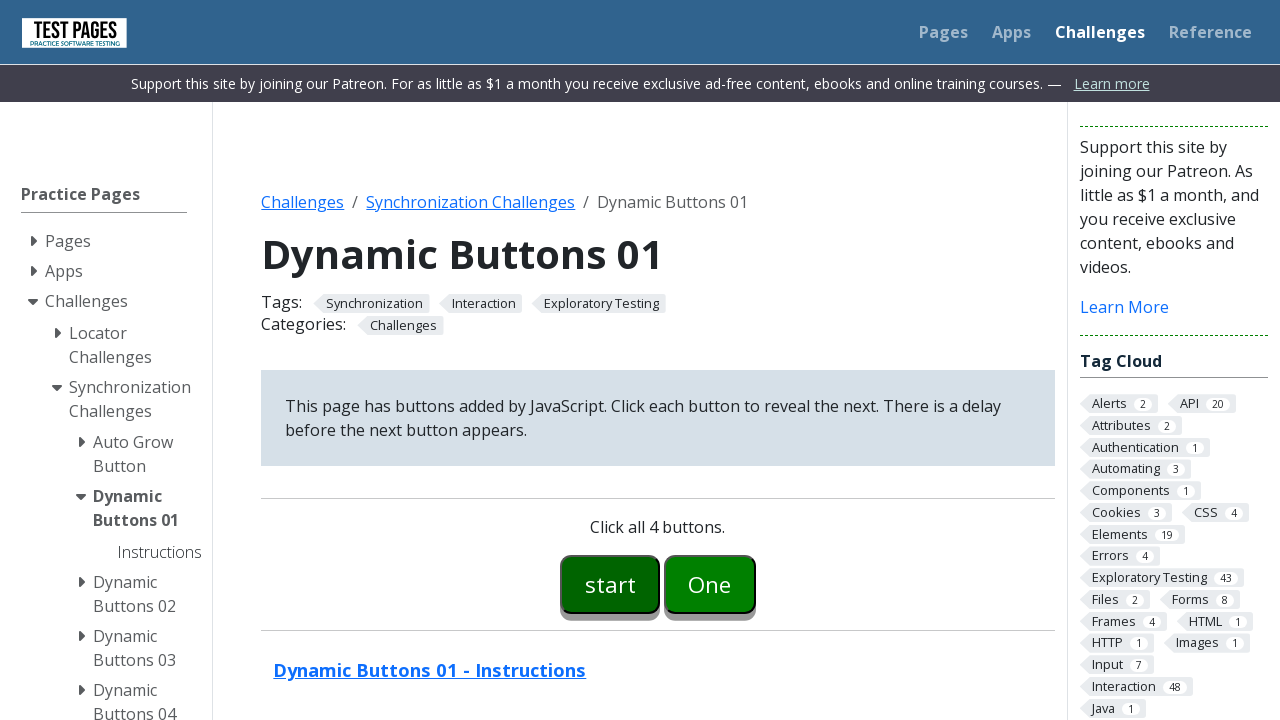

Second button became visible
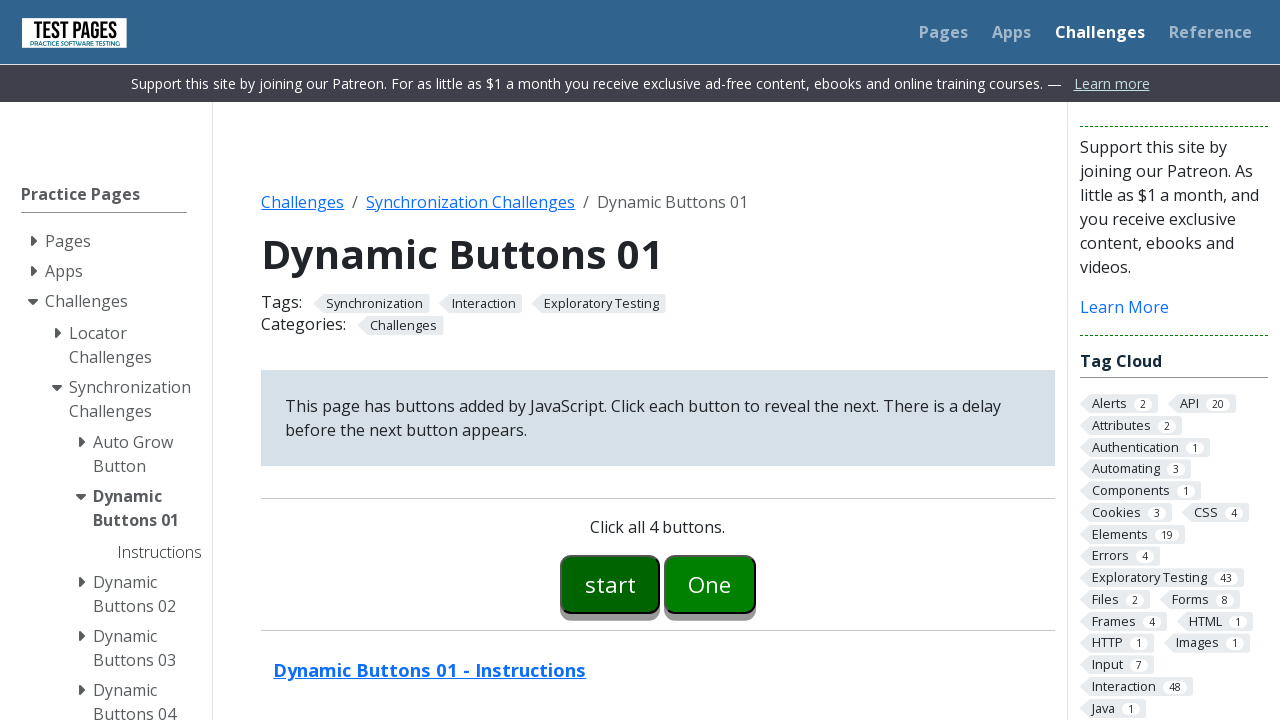

Clicked second button (#button01) at (710, 584) on #button01
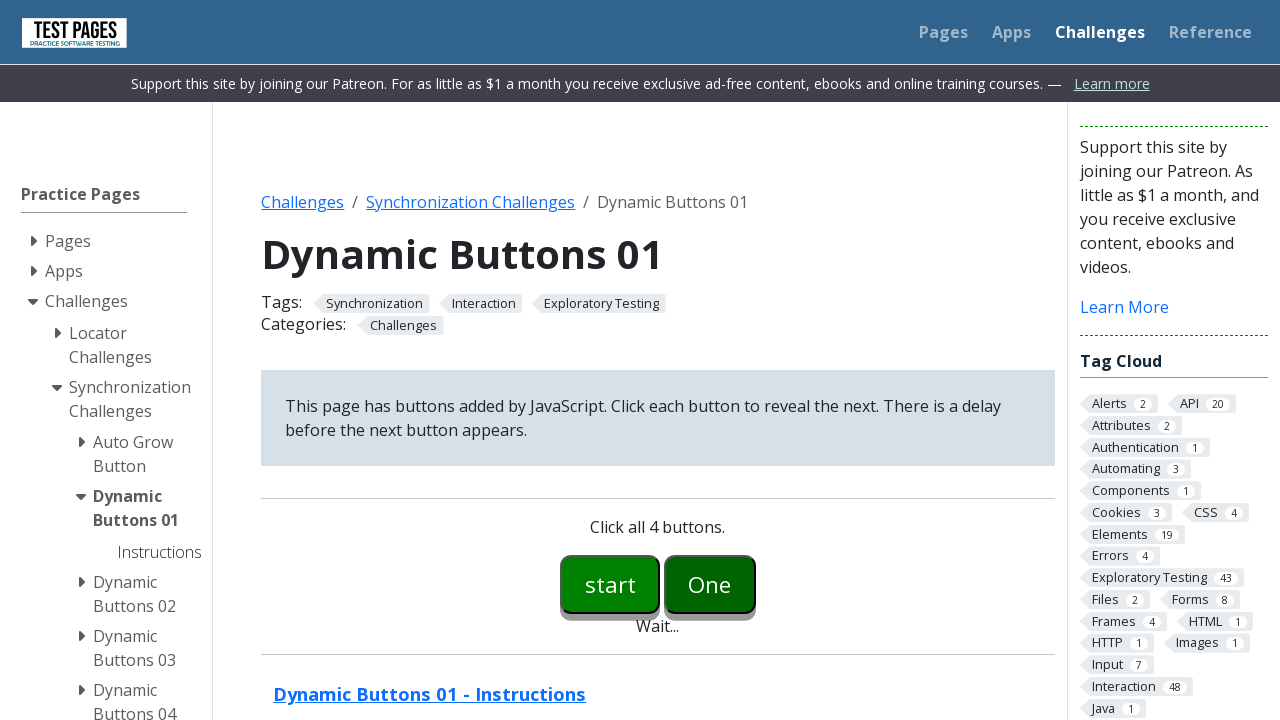

Third button became visible
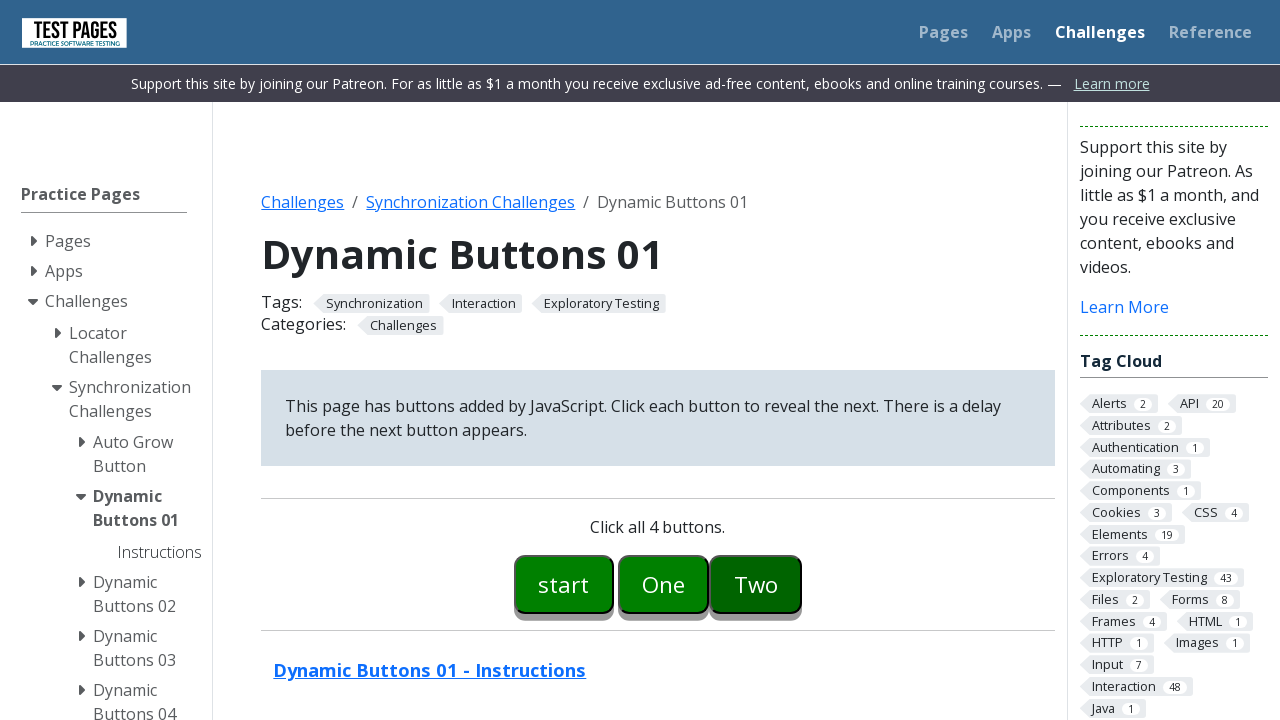

Clicked third button (#button02) at (756, 584) on #button02
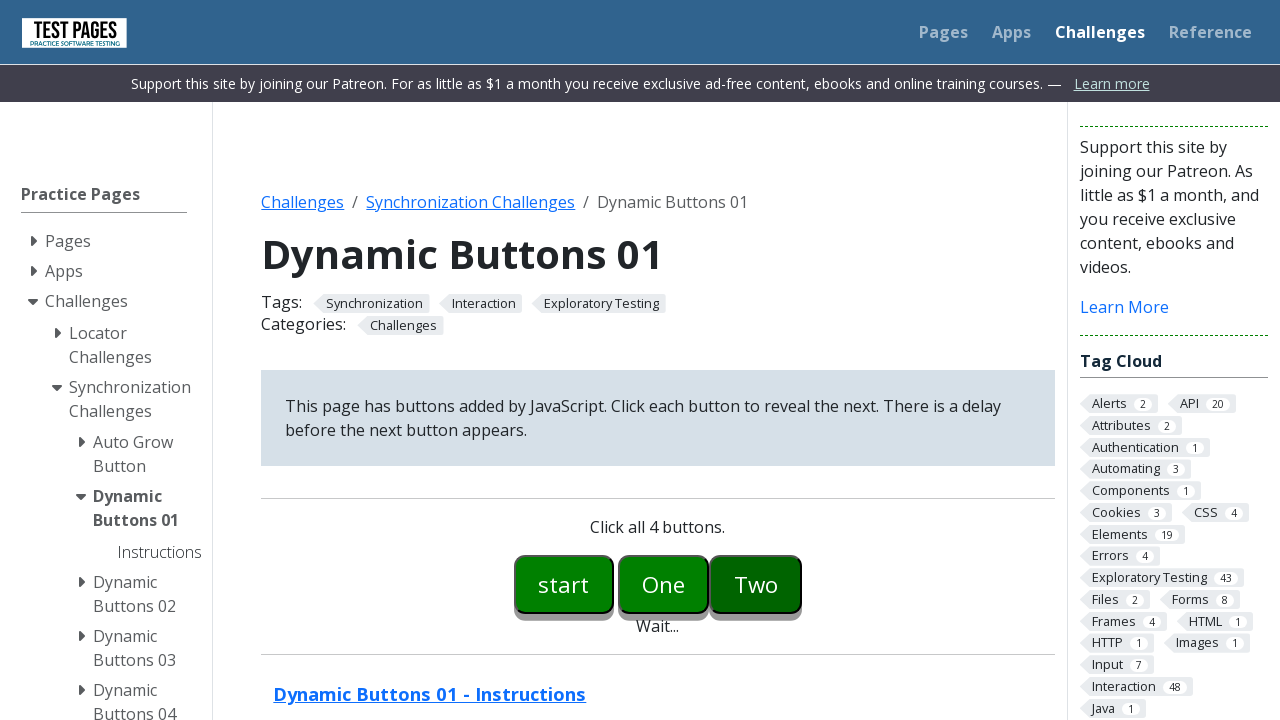

Fourth button became visible
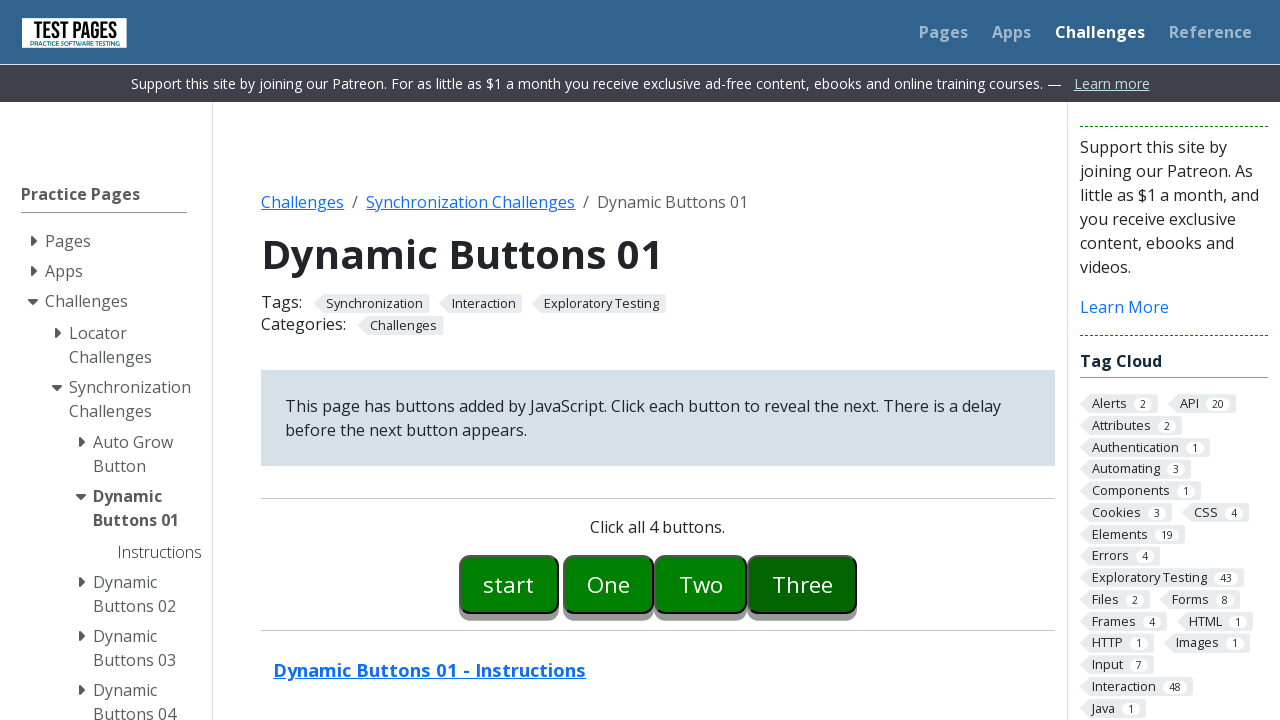

Clicked fourth button (#button03) at (802, 584) on #button03
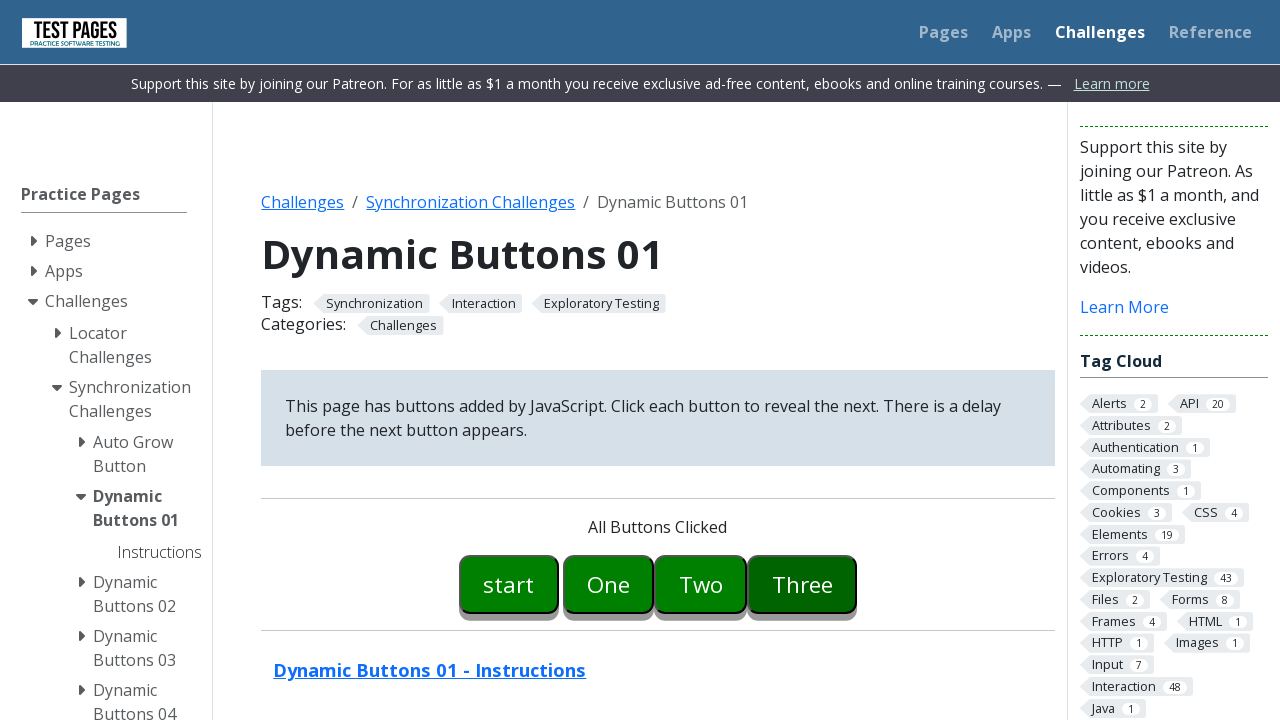

Completion message appeared
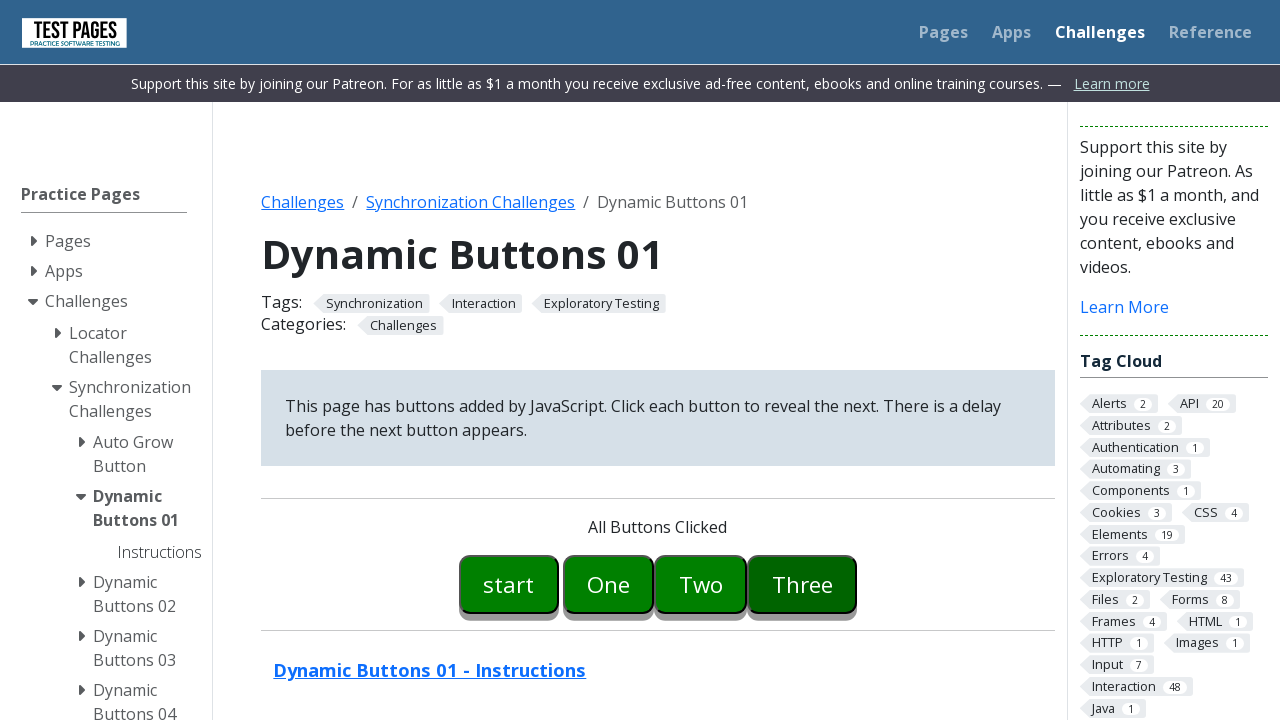

Verified completion message: 'All Buttons Clicked'
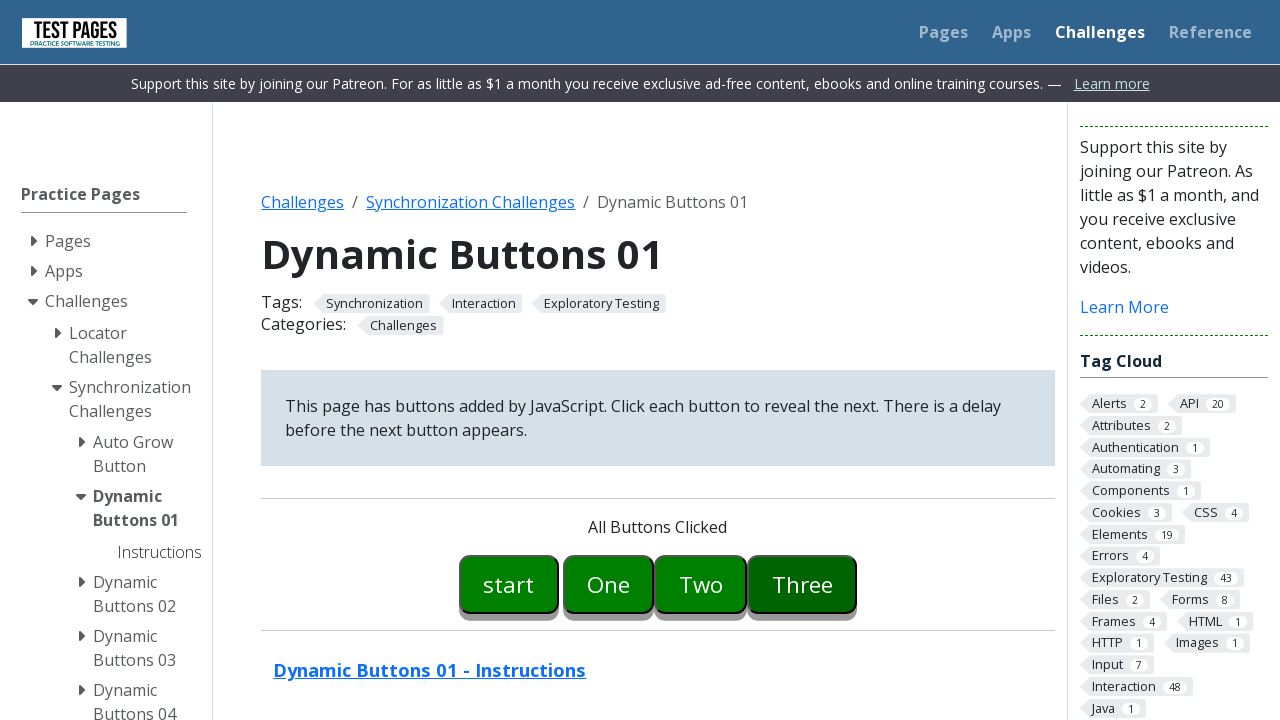

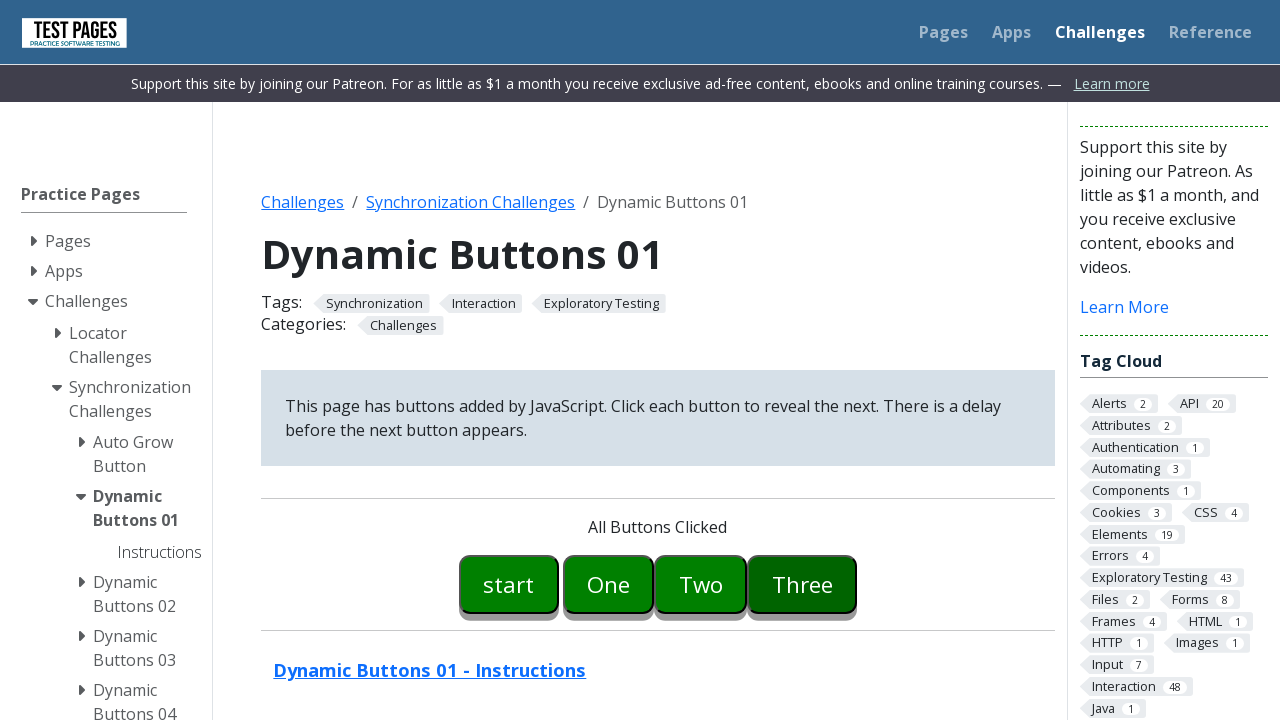